Tests the AR BookFinder search flow by selecting a user type (Librarian), submitting the form, entering an ISBN in the search box, performing the search, and clicking on the book title to view details.

Starting URL: https://www.arbookfind.com/UserType.aspx?RedirectURL=%2fadvanced.aspx

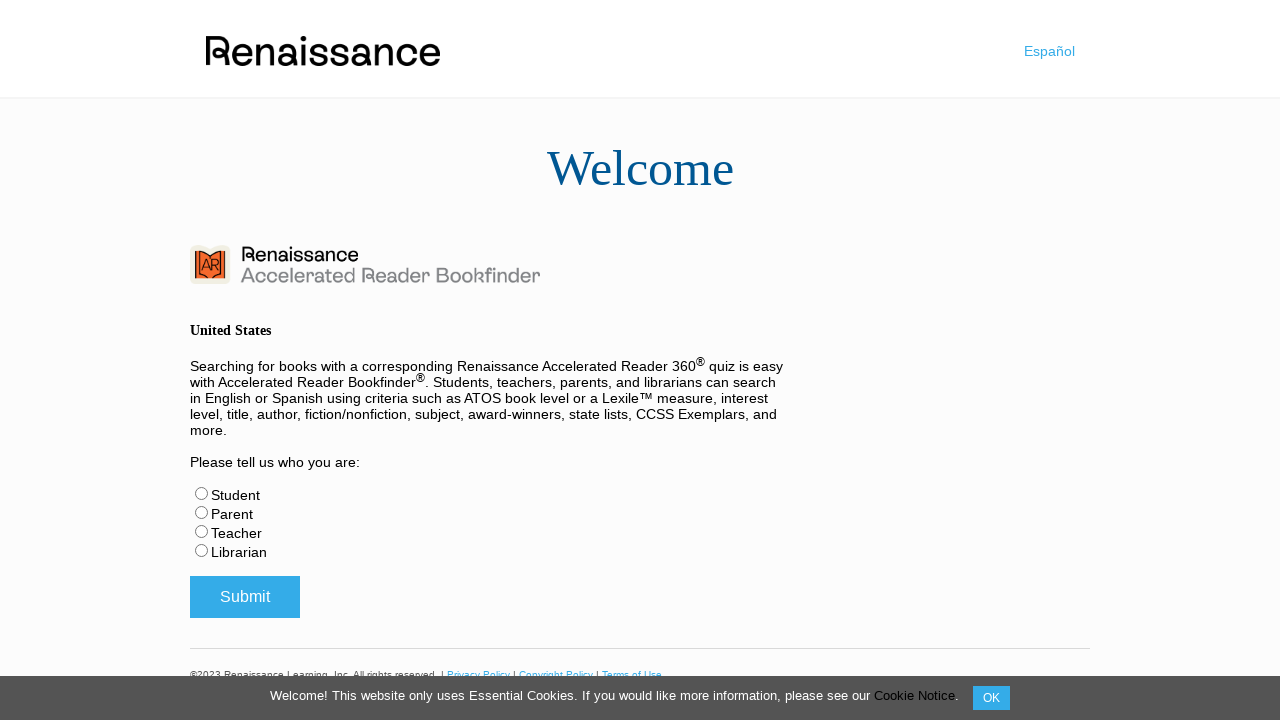

Clicked Librarian radio button at (202, 550) on #radLibrarian
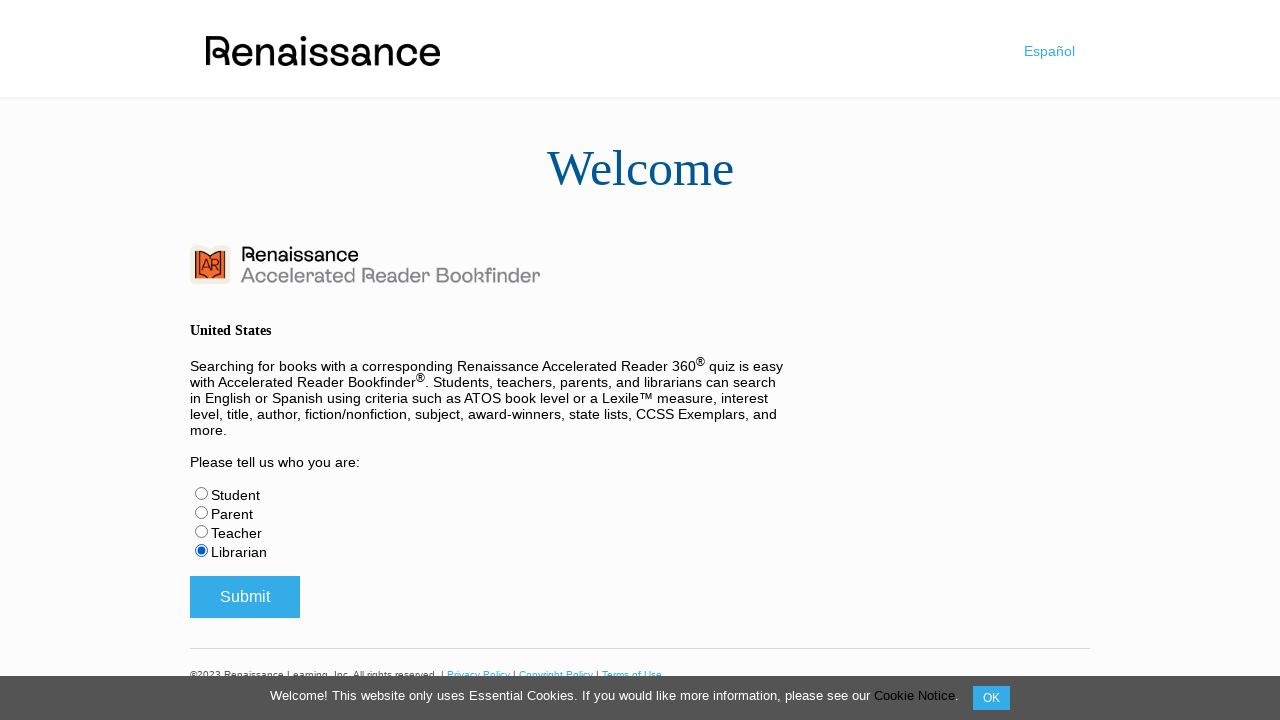

Clicked submit button to confirm user type selection at (245, 597) on #btnSubmitUserType
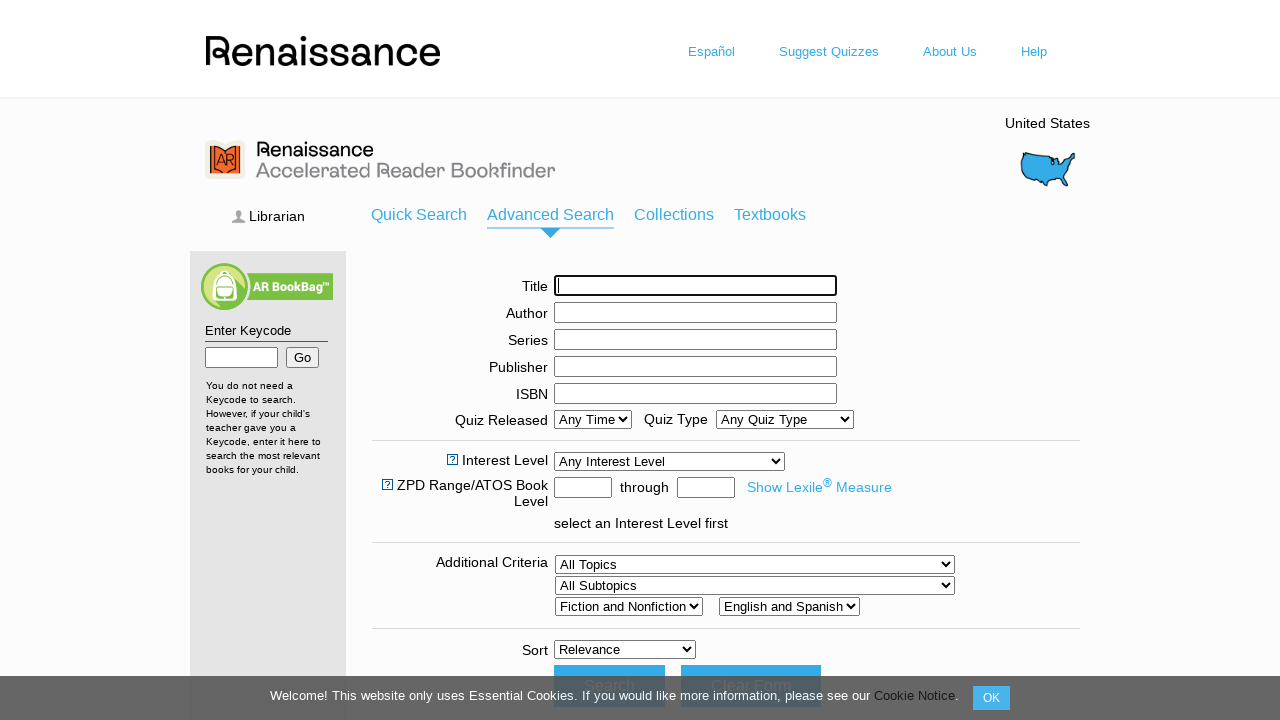

ISBN input box appeared
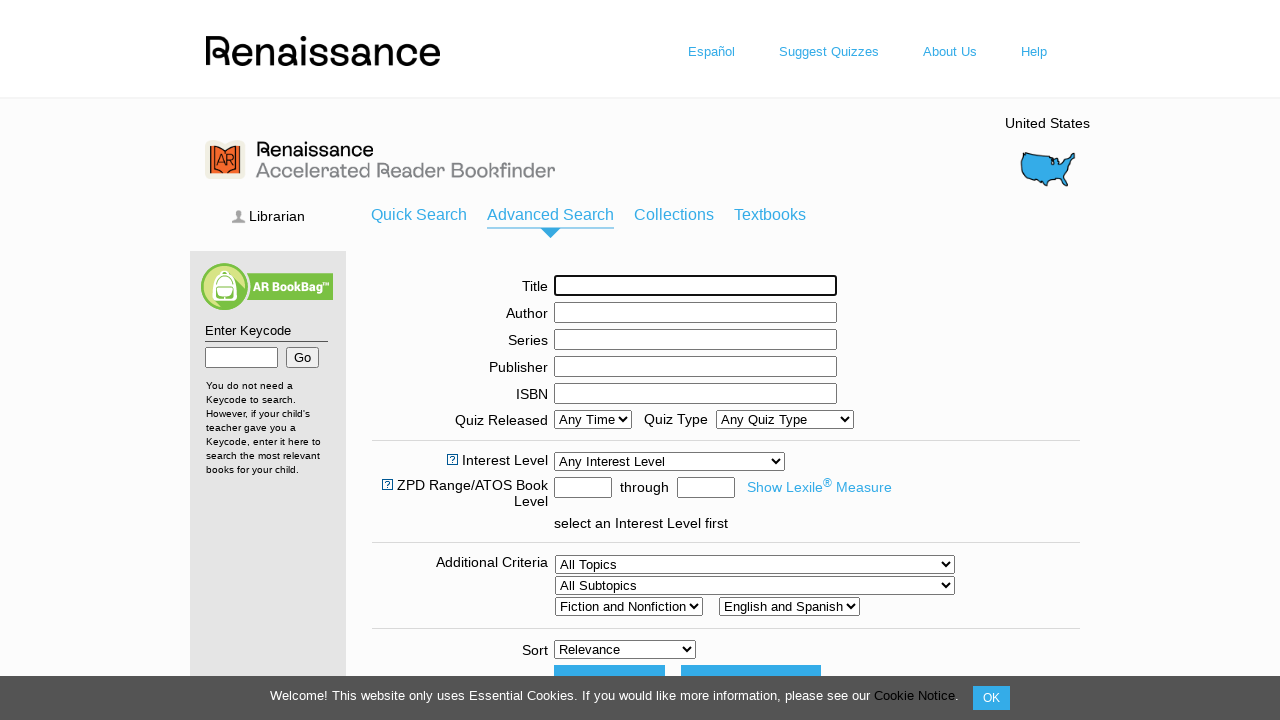

Entered ISBN '9780545010221' in search box on #ctl00_ContentPlaceHolder1_txtISBN
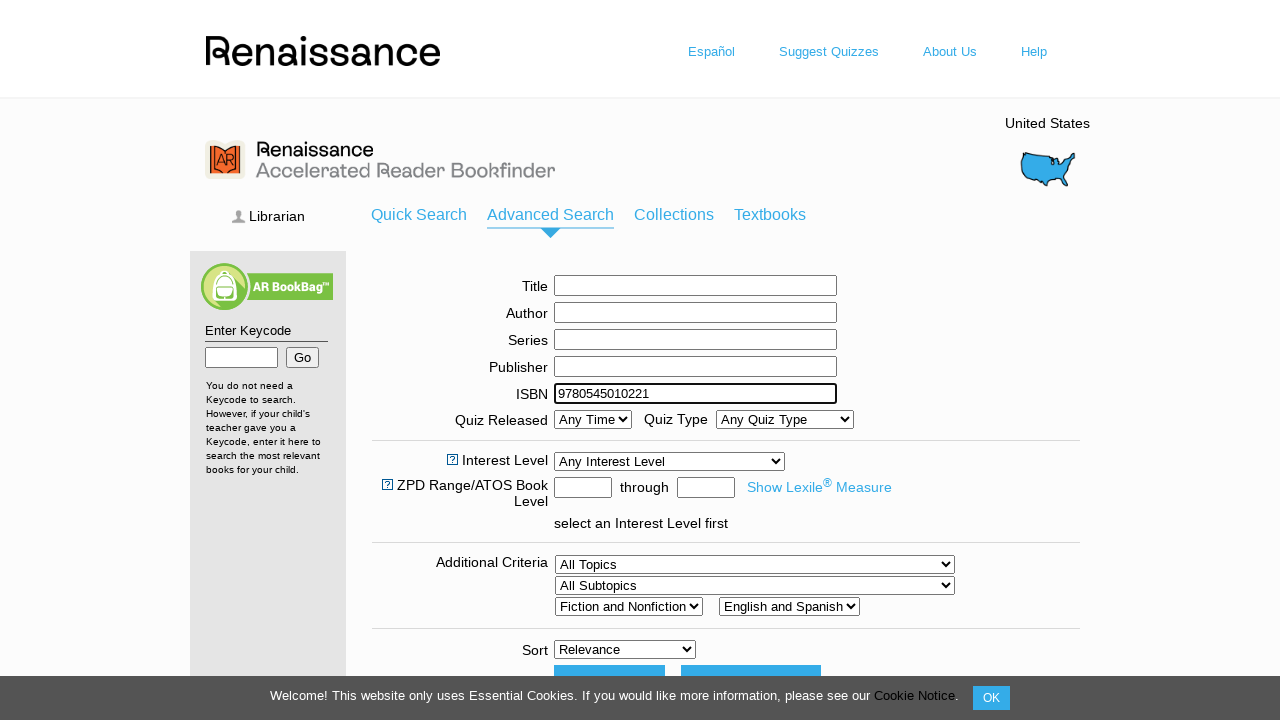

Clicked search button to perform ISBN search at (609, 492) on #ctl00_ContentPlaceHolder1_btnDoIt
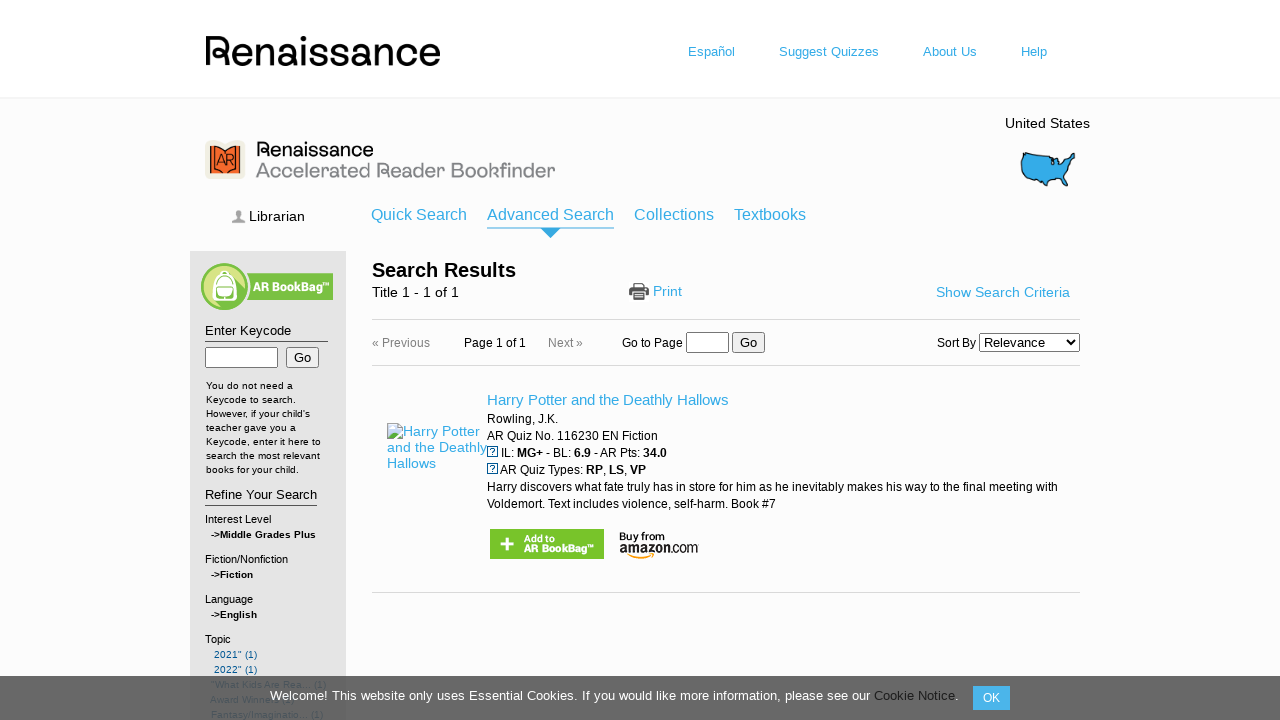

Search results loaded with book title visible
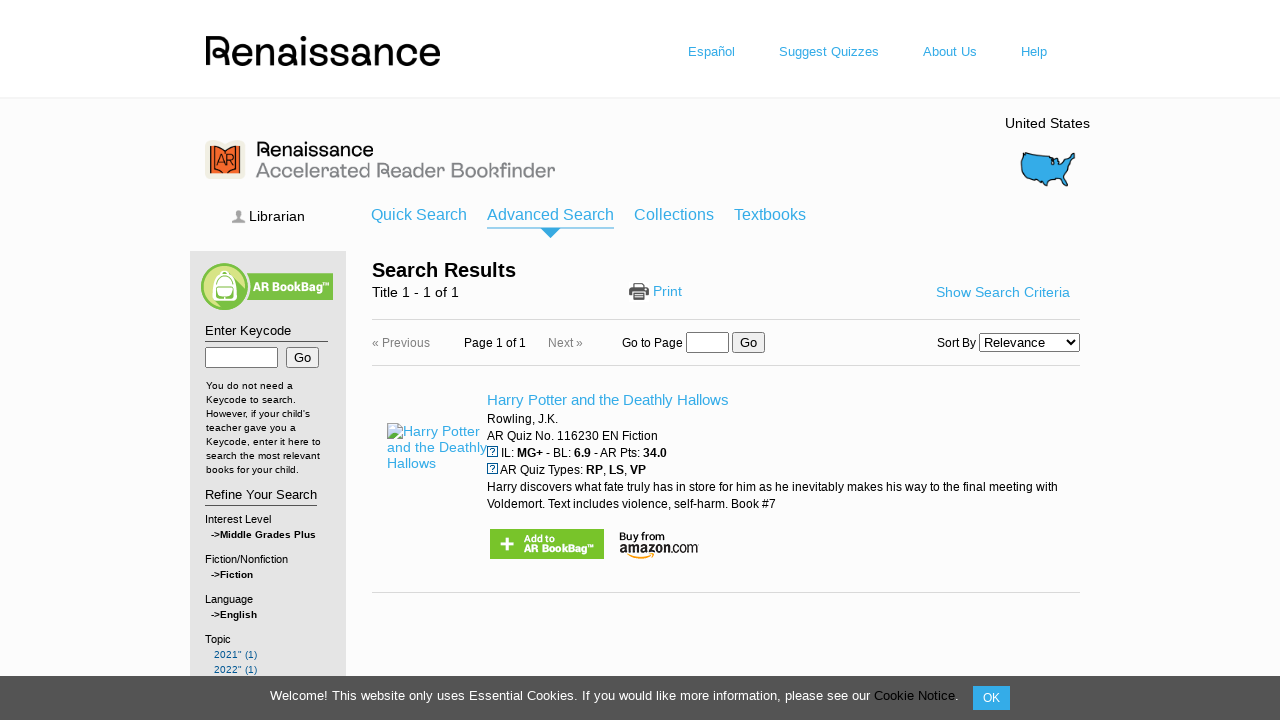

Clicked on book title to view details at (608, 400) on #book-title
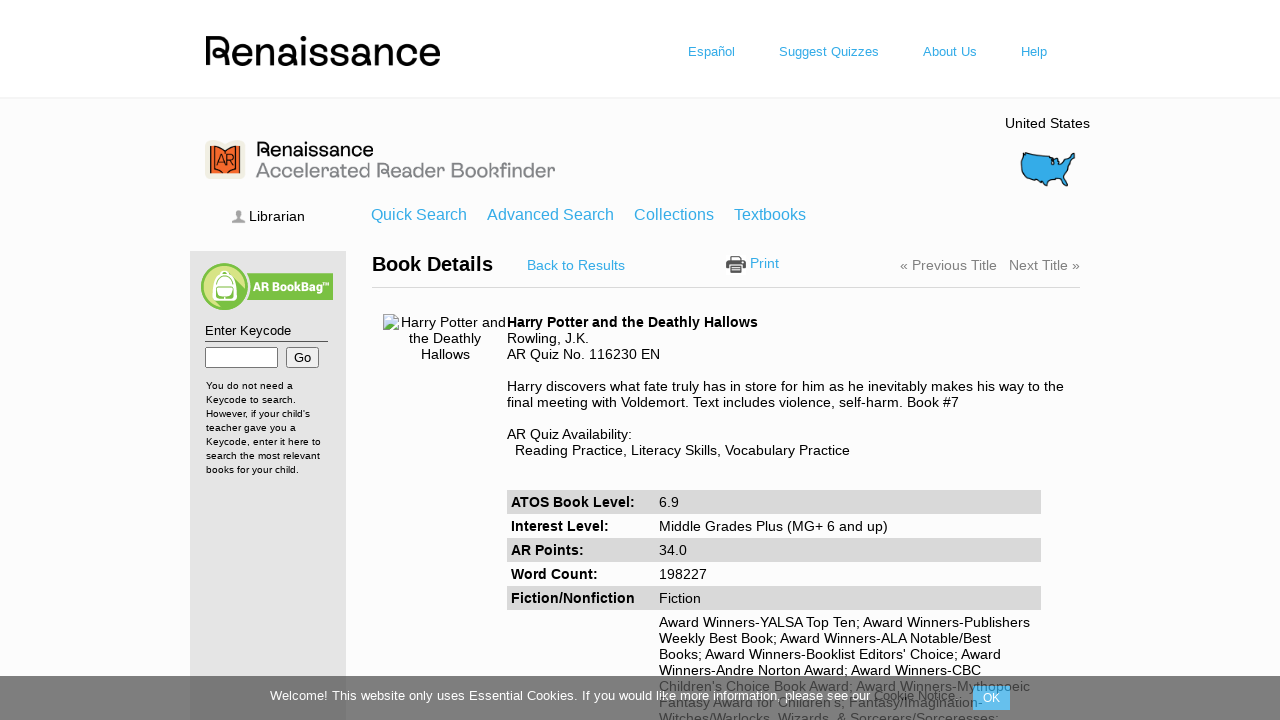

Book detail page loaded successfully
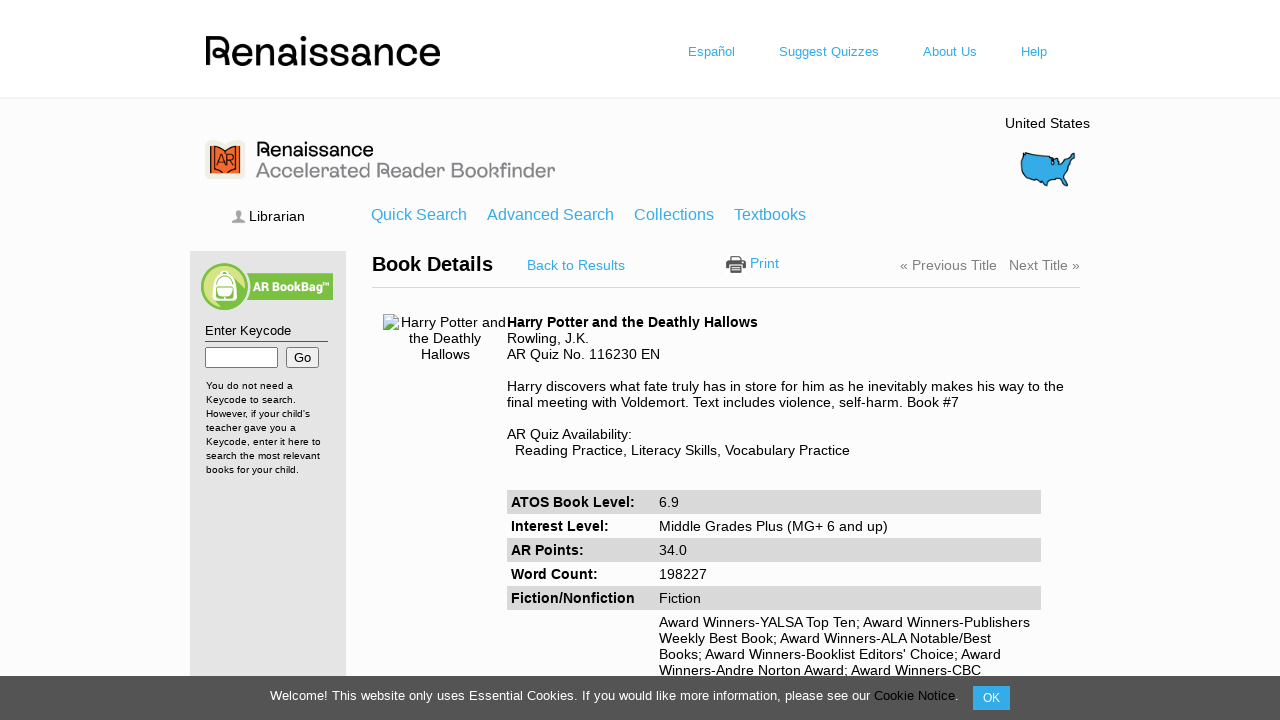

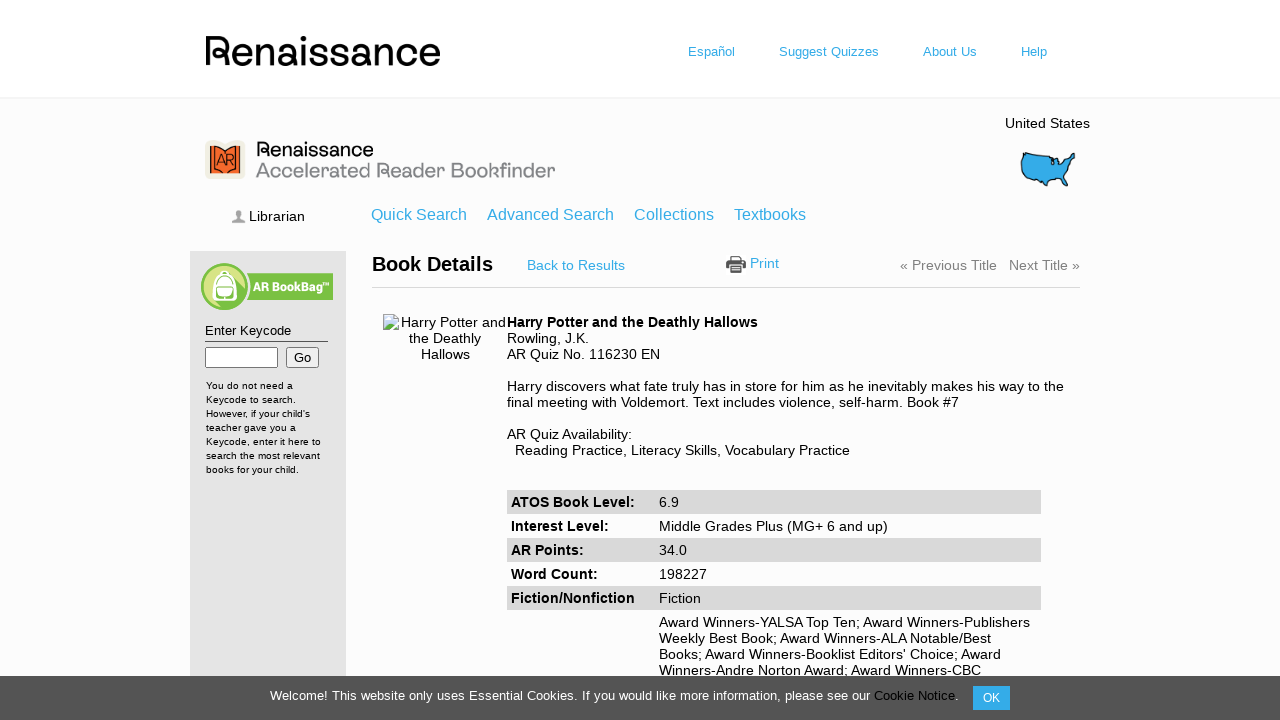